Tests jQuery UI Selectable functionality by switching to the demo iframe and performing a click-and-drag selection from Item 1 to Item 5 to select multiple items.

Starting URL: https://jqueryui.com/selectable/

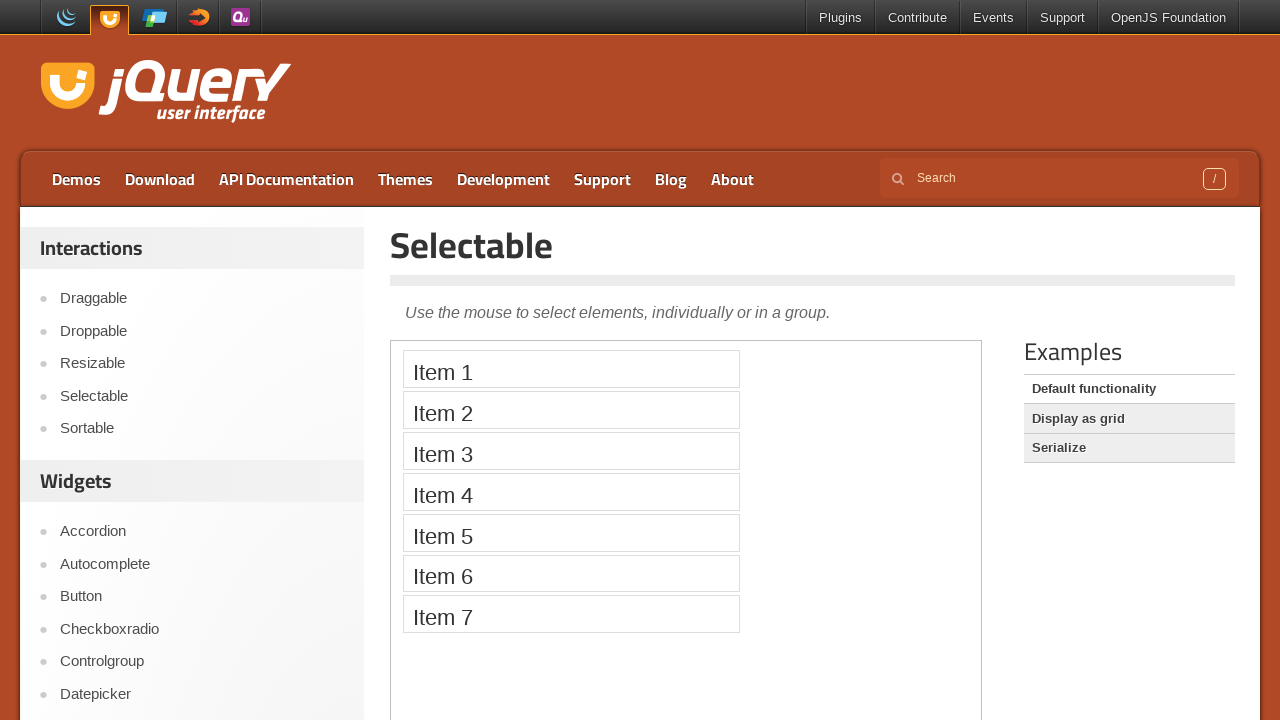

Demo iframe loaded
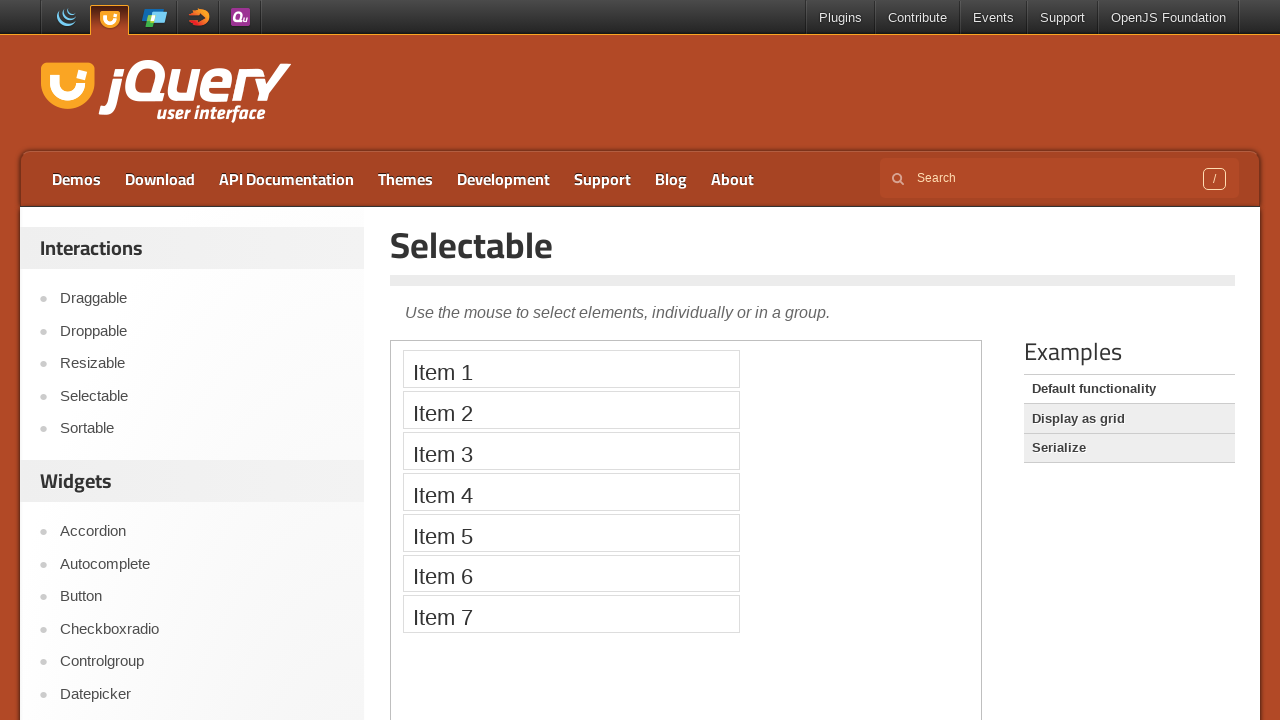

Switched to demo iframe
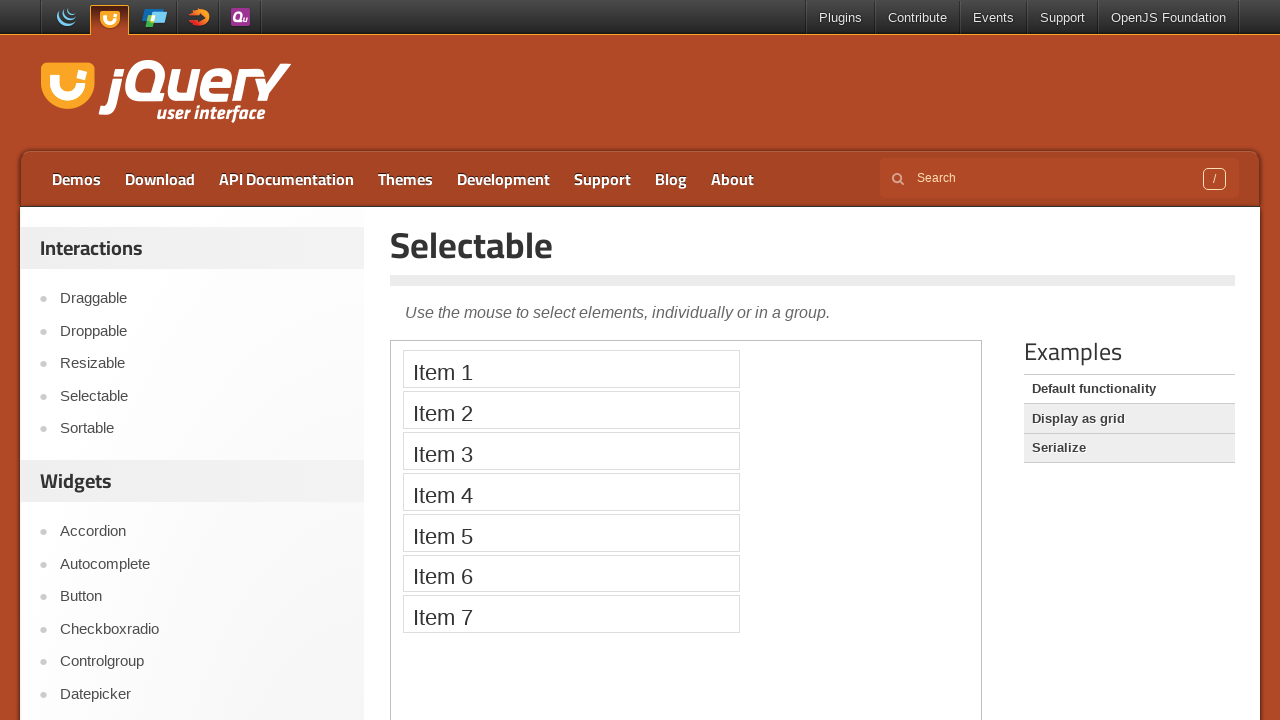

Selectable items are visible
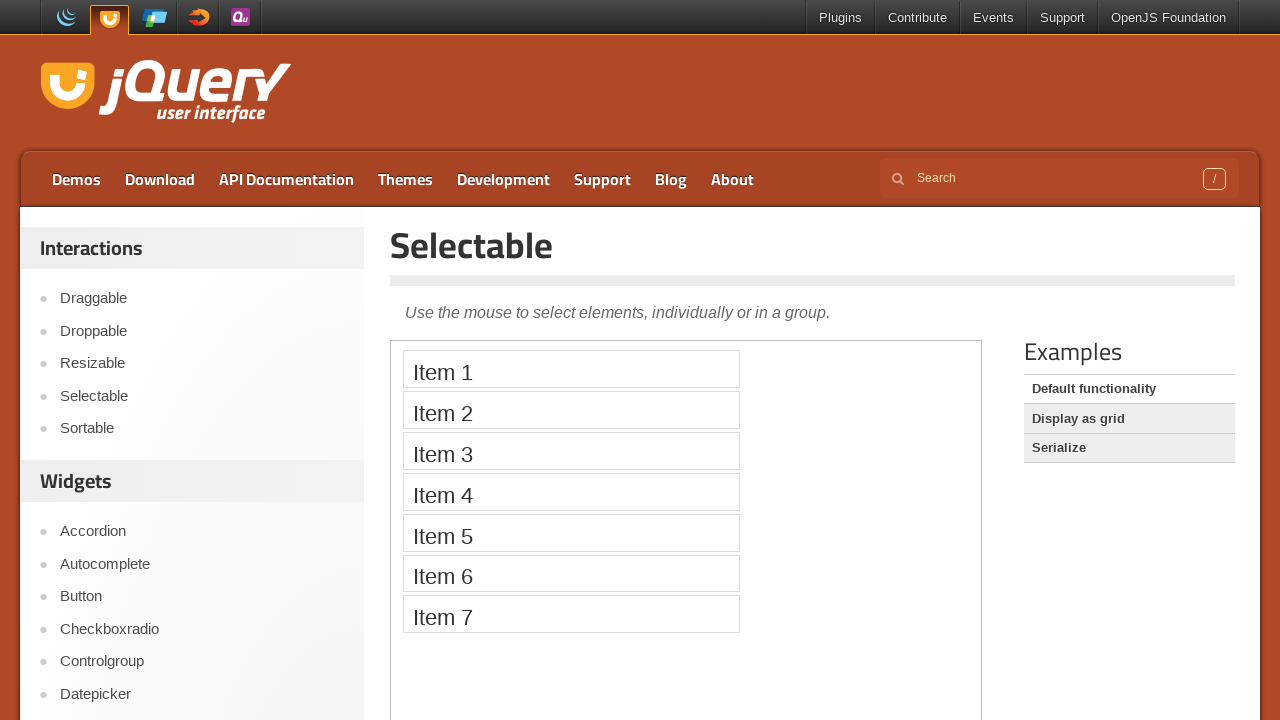

Retrieved Item 1 and Item 5 locators
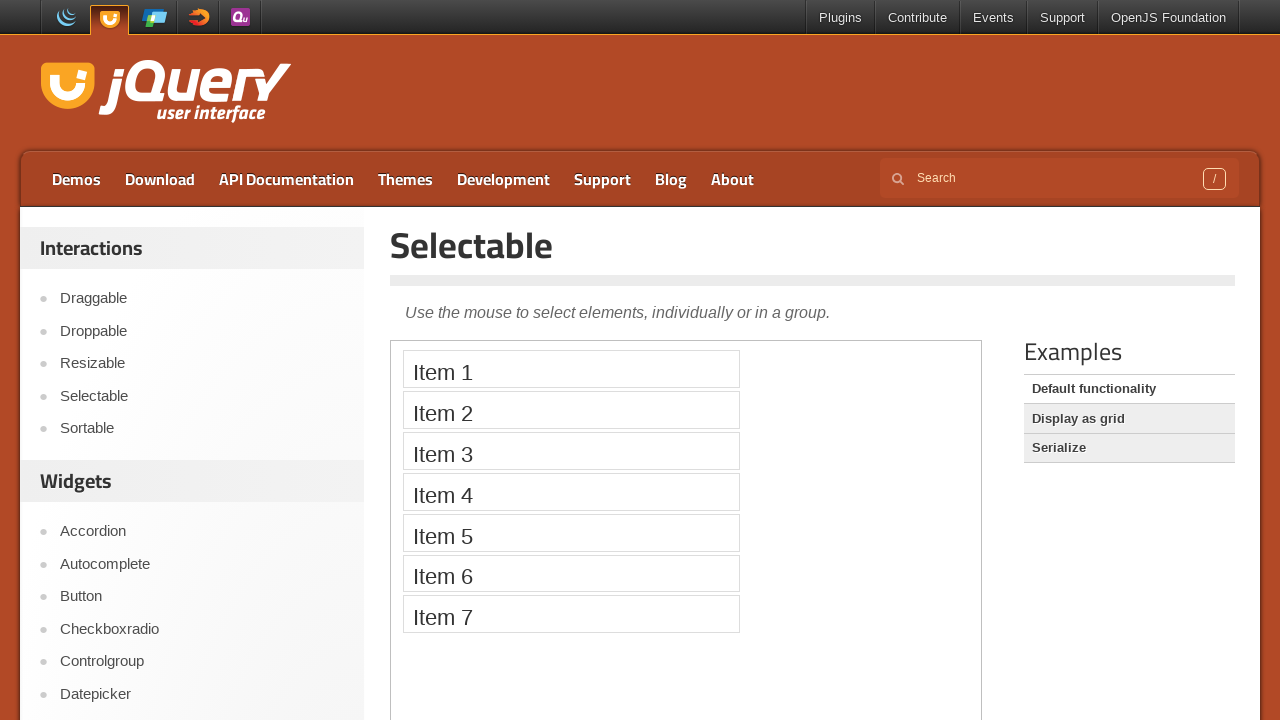

Obtained bounding boxes for Item 1 and Item 5
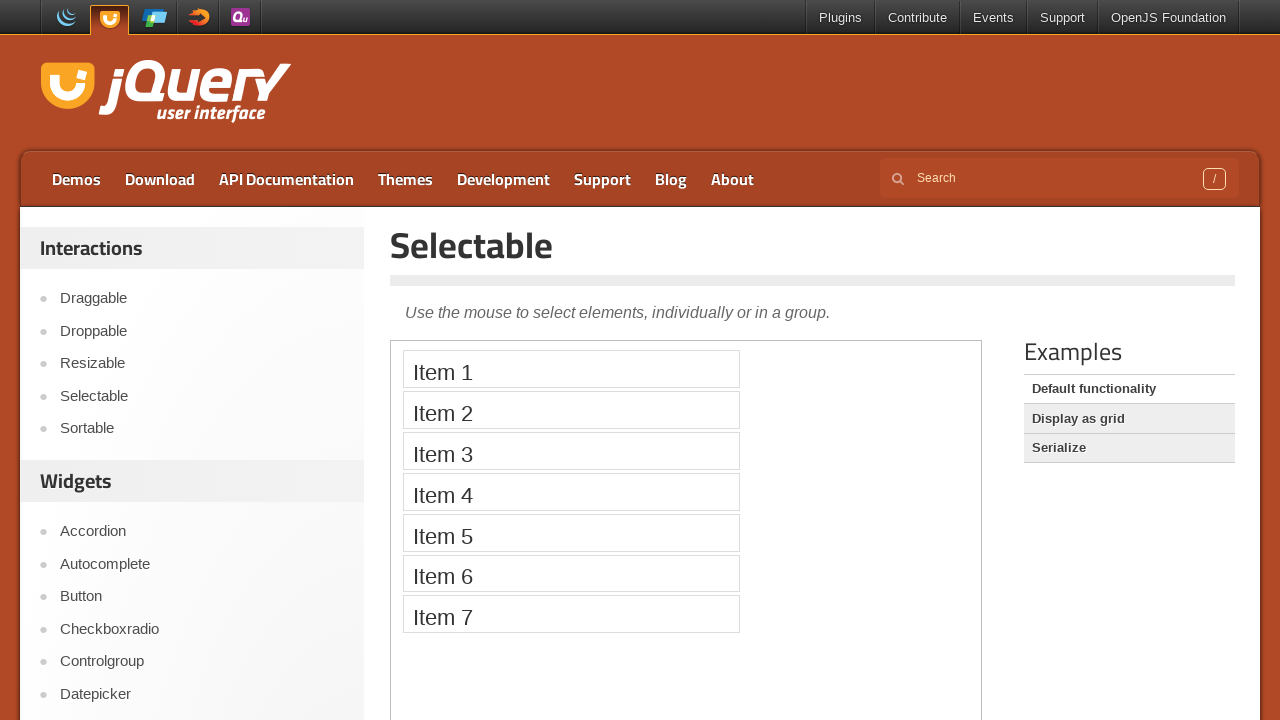

Moved mouse to center of Item 1 at (571, 369)
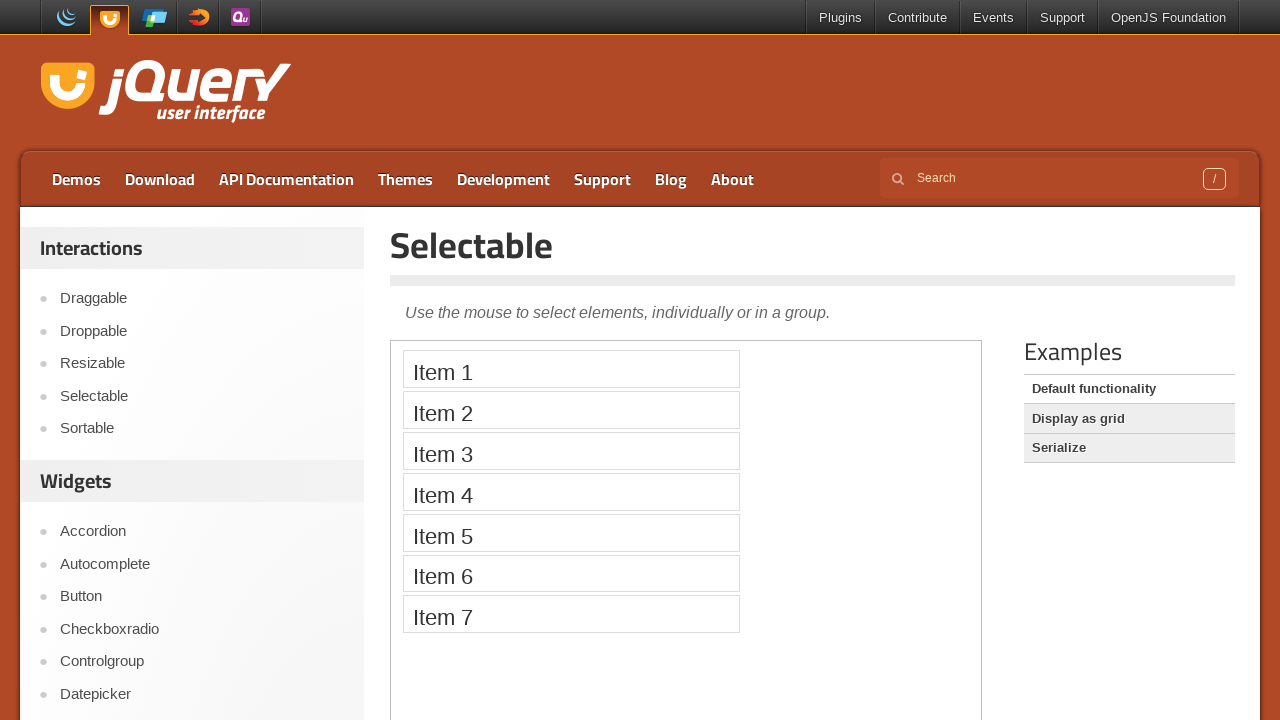

Pressed mouse button down on Item 1 at (571, 369)
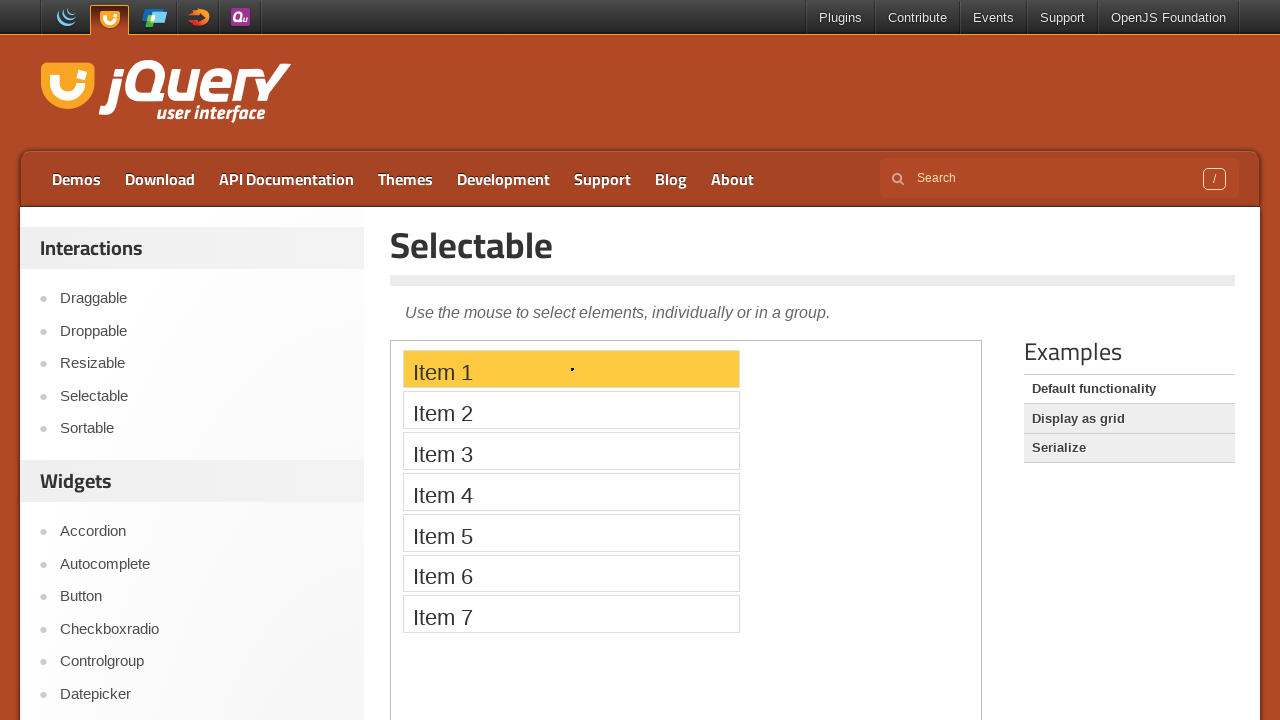

Dragged mouse to center of Item 5 at (571, 532)
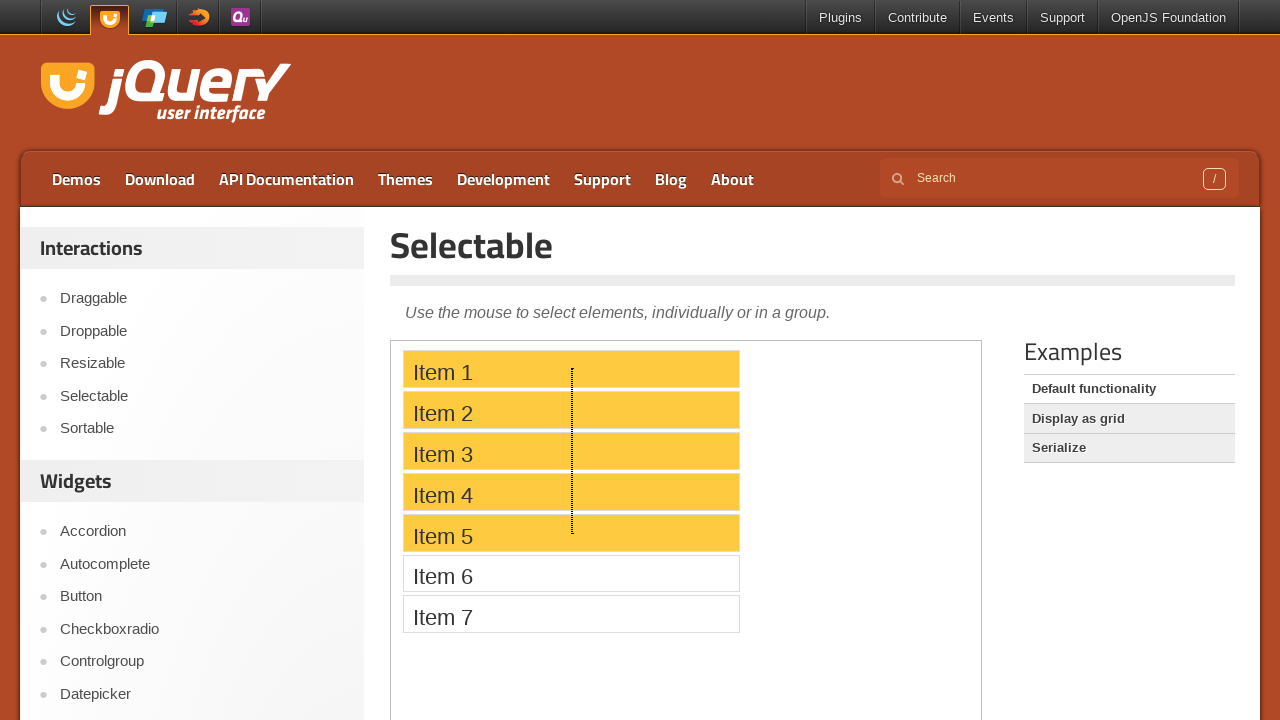

Released mouse button to complete selection from Item 1 to Item 5 at (571, 532)
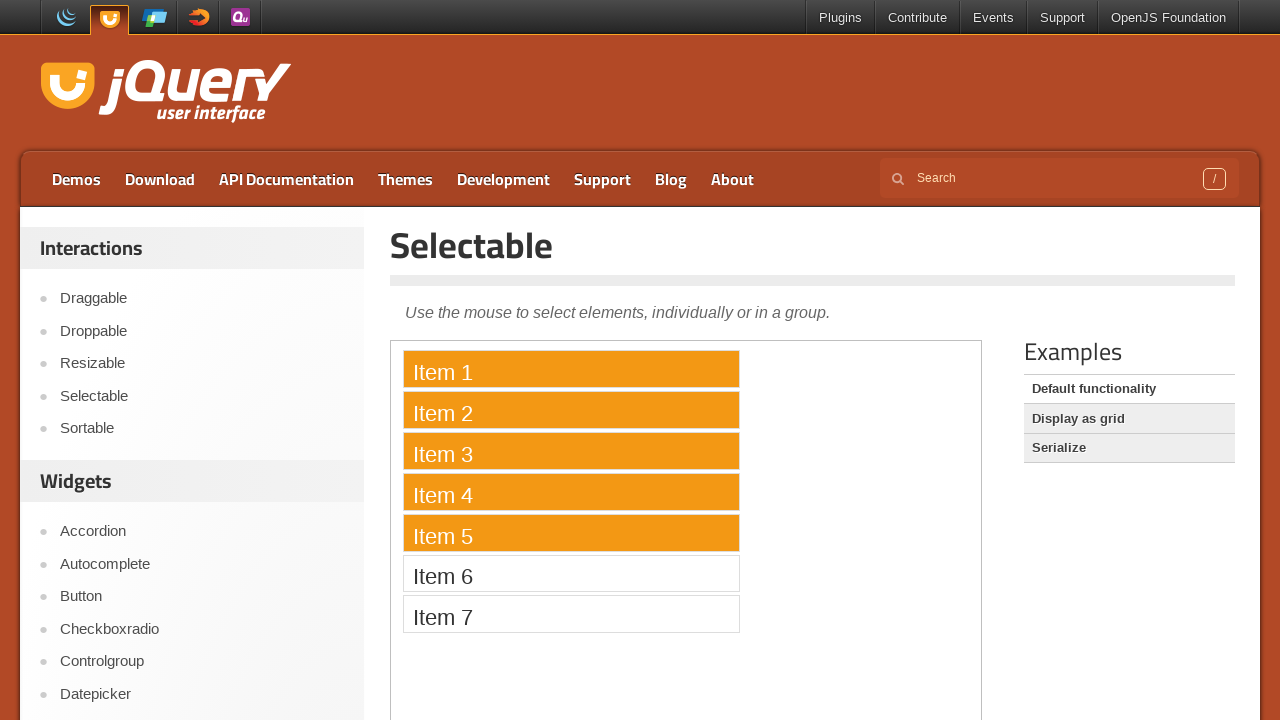

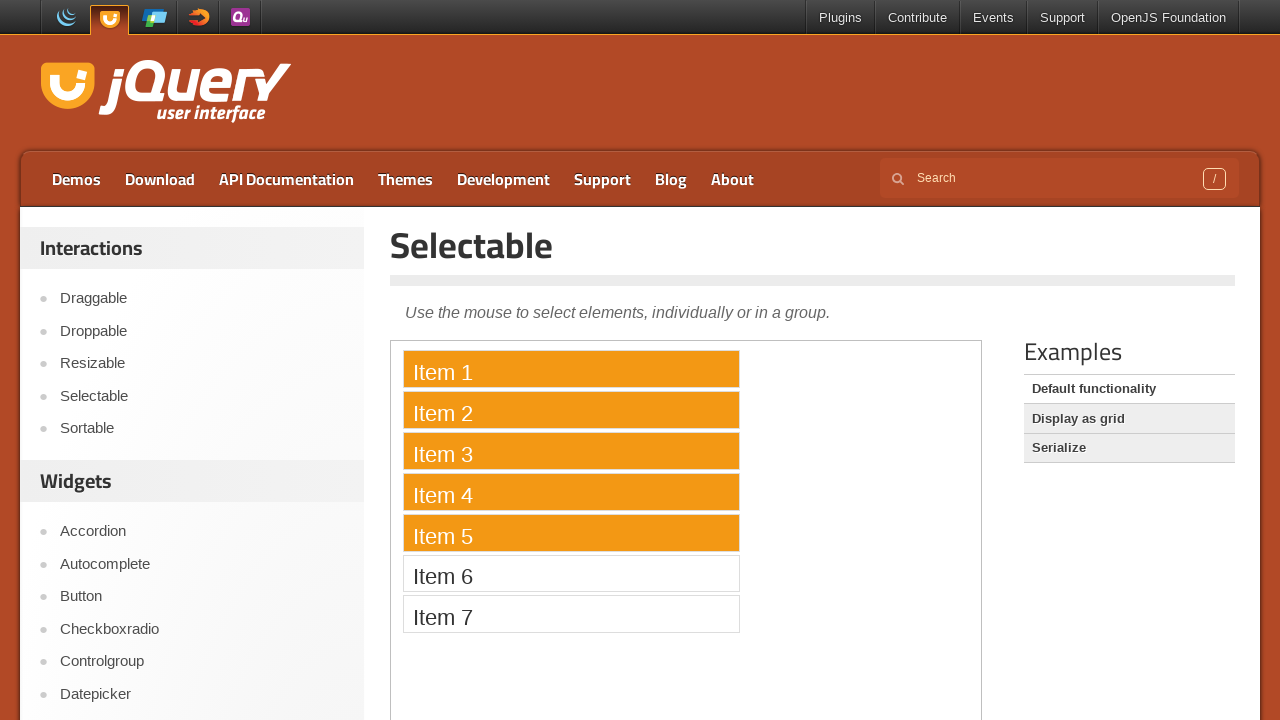